Tests download functionality by clicking the download button and listening for download events on a demo QA site

Starting URL: https://demoqa.com/upload-download

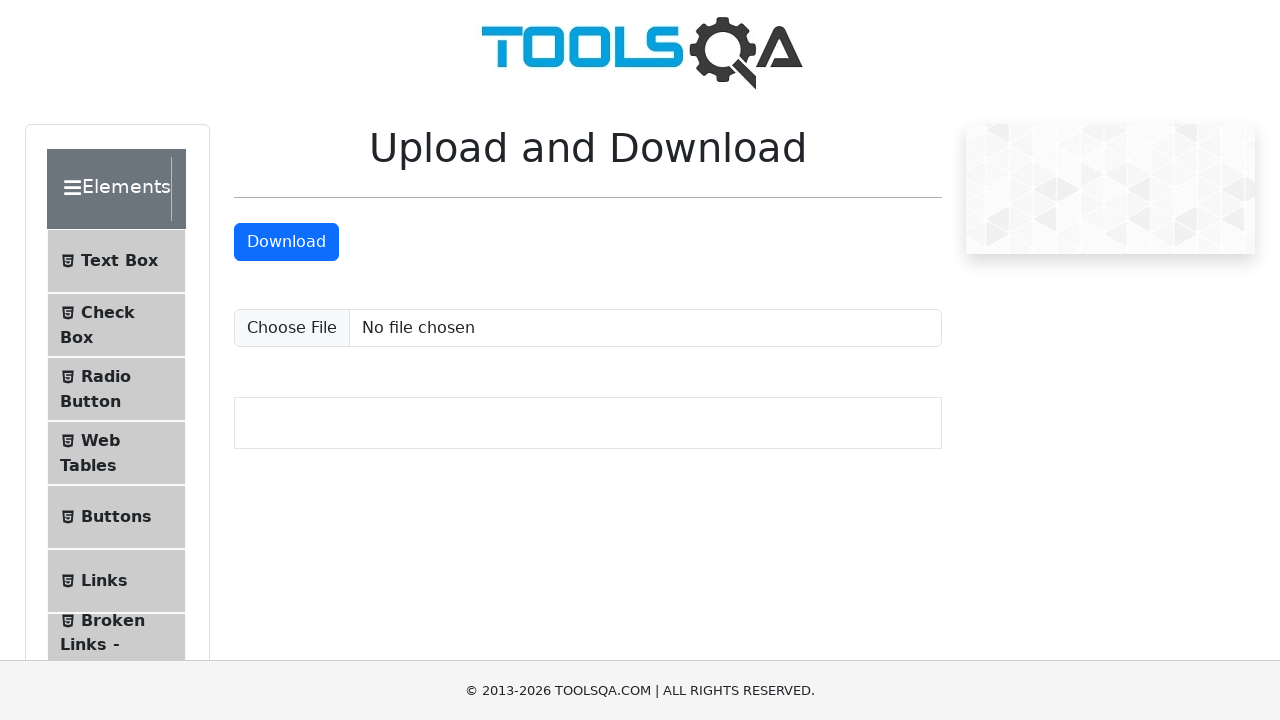

Clicked the download button at (286, 242) on xpath=//*[@id="downloadButton"]
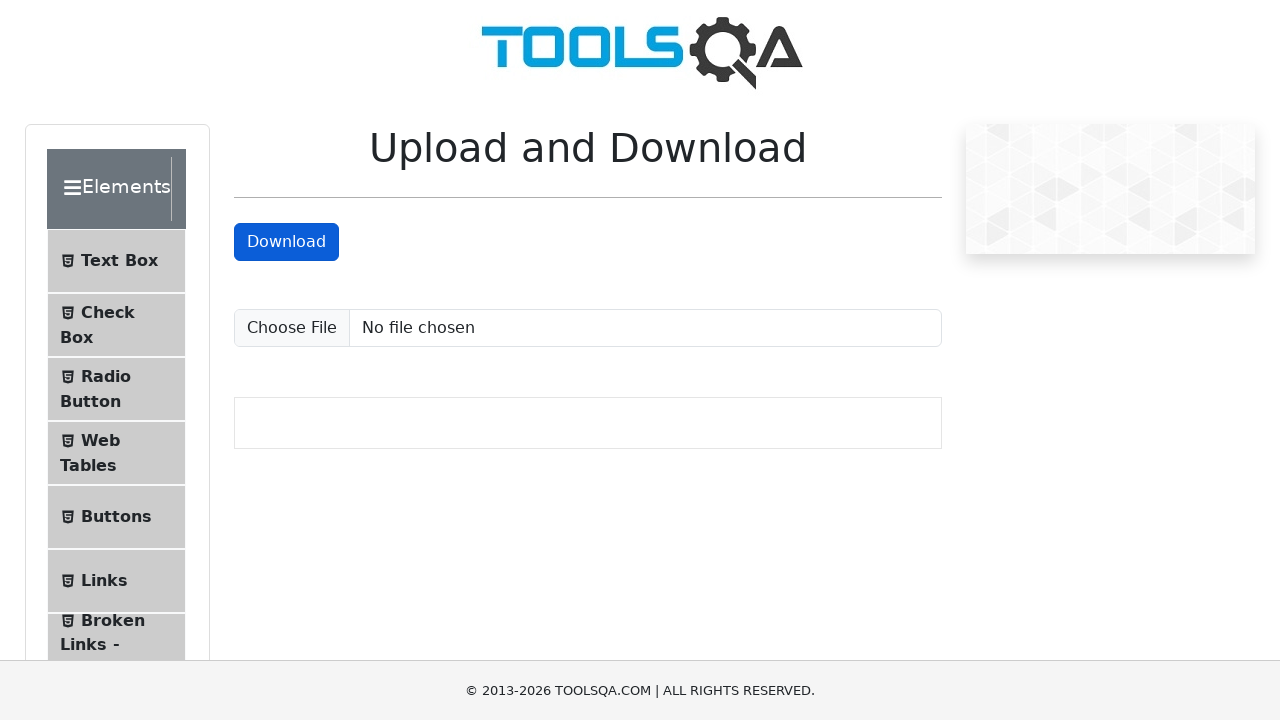

Waited 2 seconds for download to initiate
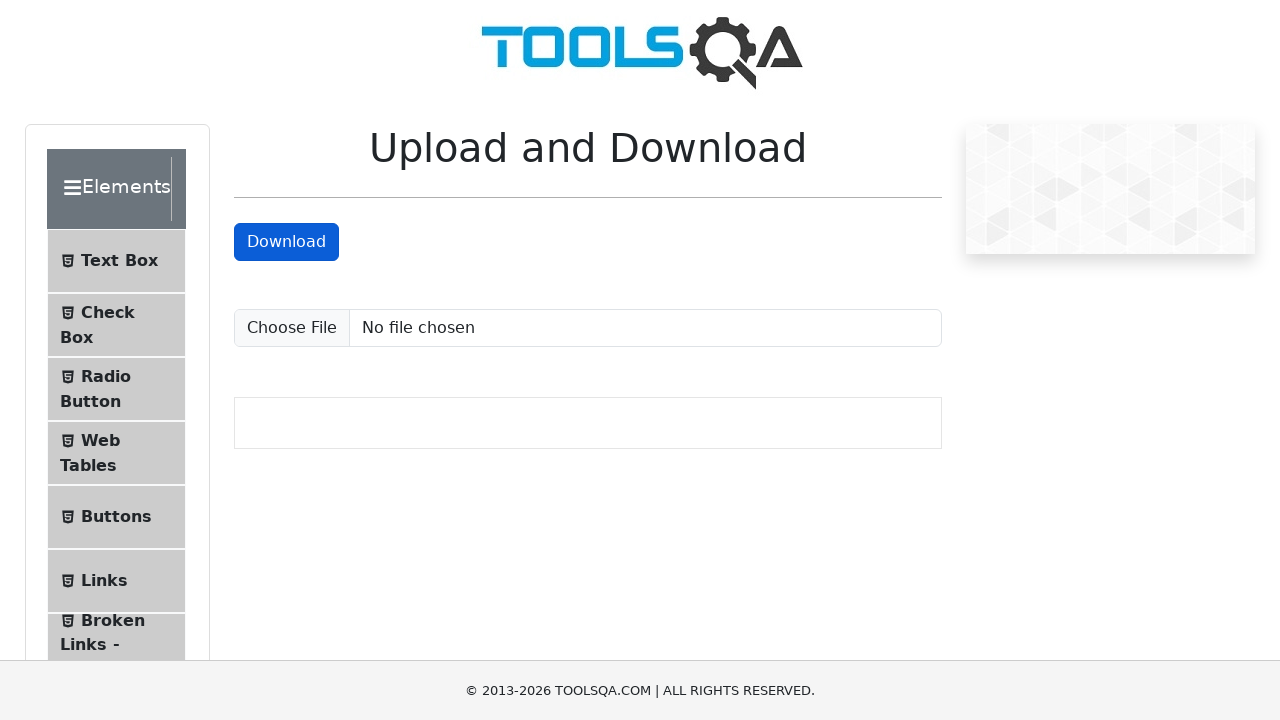

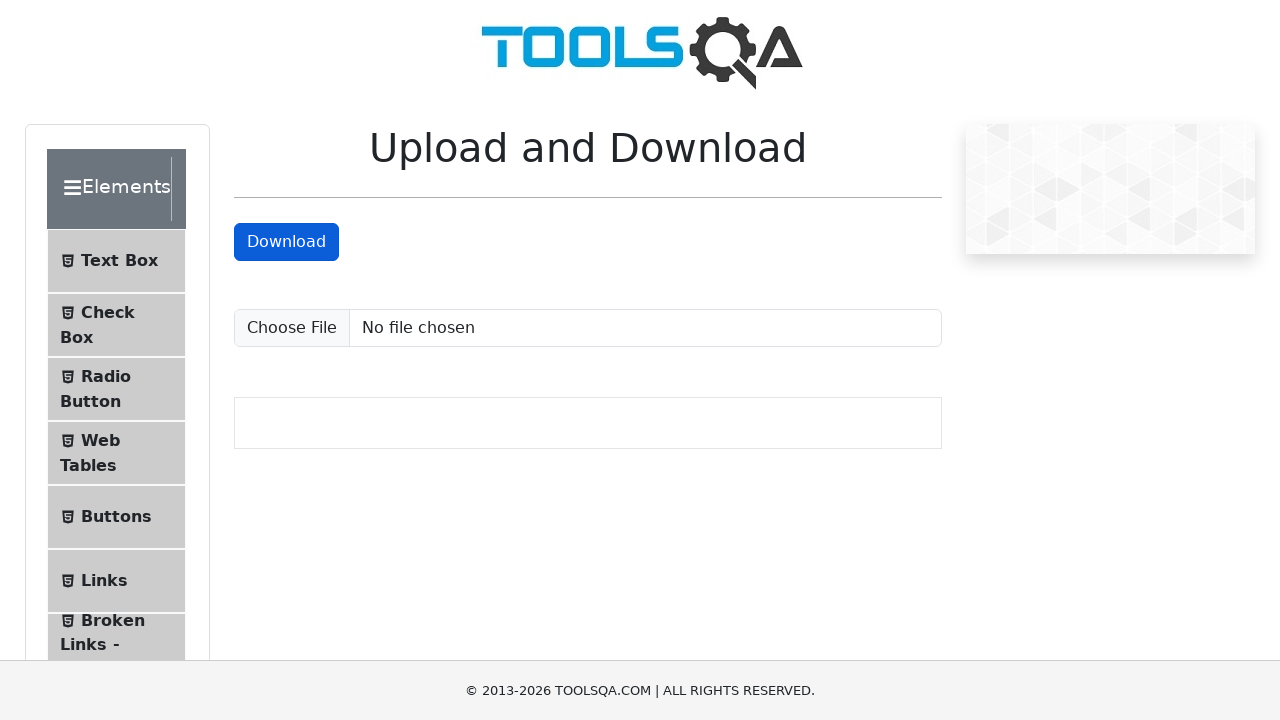